Tests addition operation with invalid symbol inputs expecting NaN result

Starting URL: https://testsheepnz.github.io/BasicCalculator

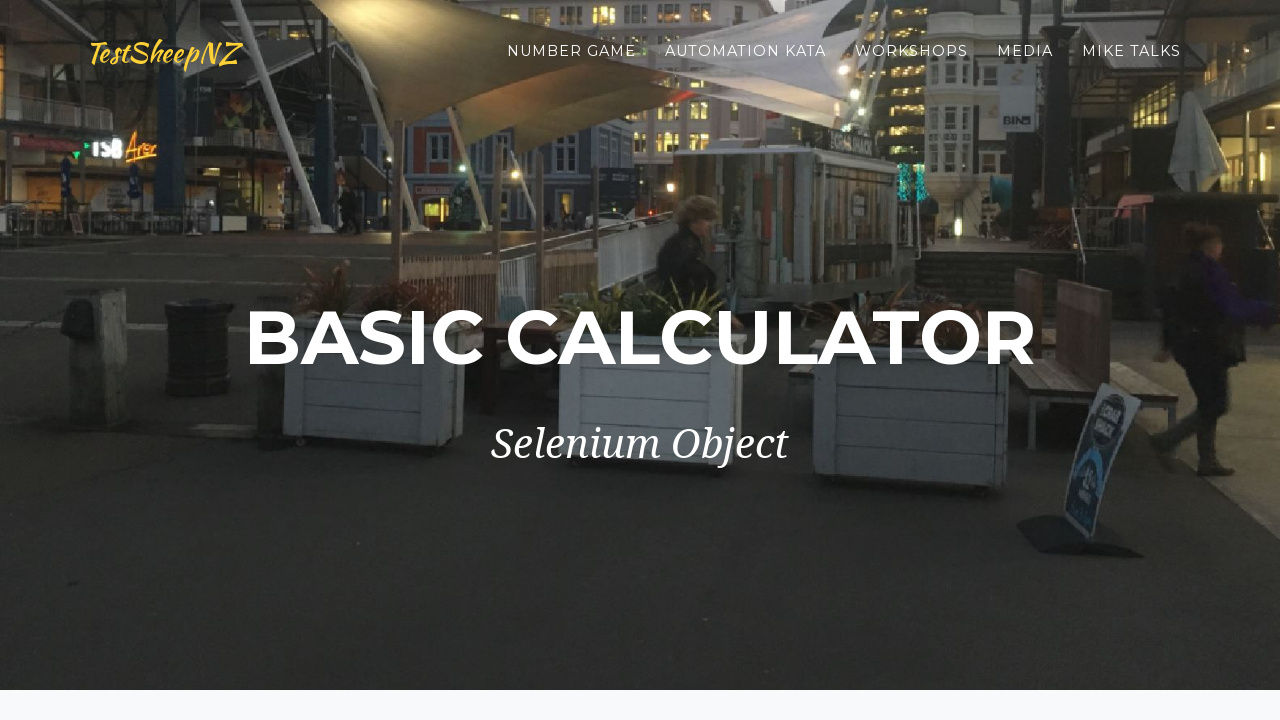

Selected build version 0 on #selectBuild
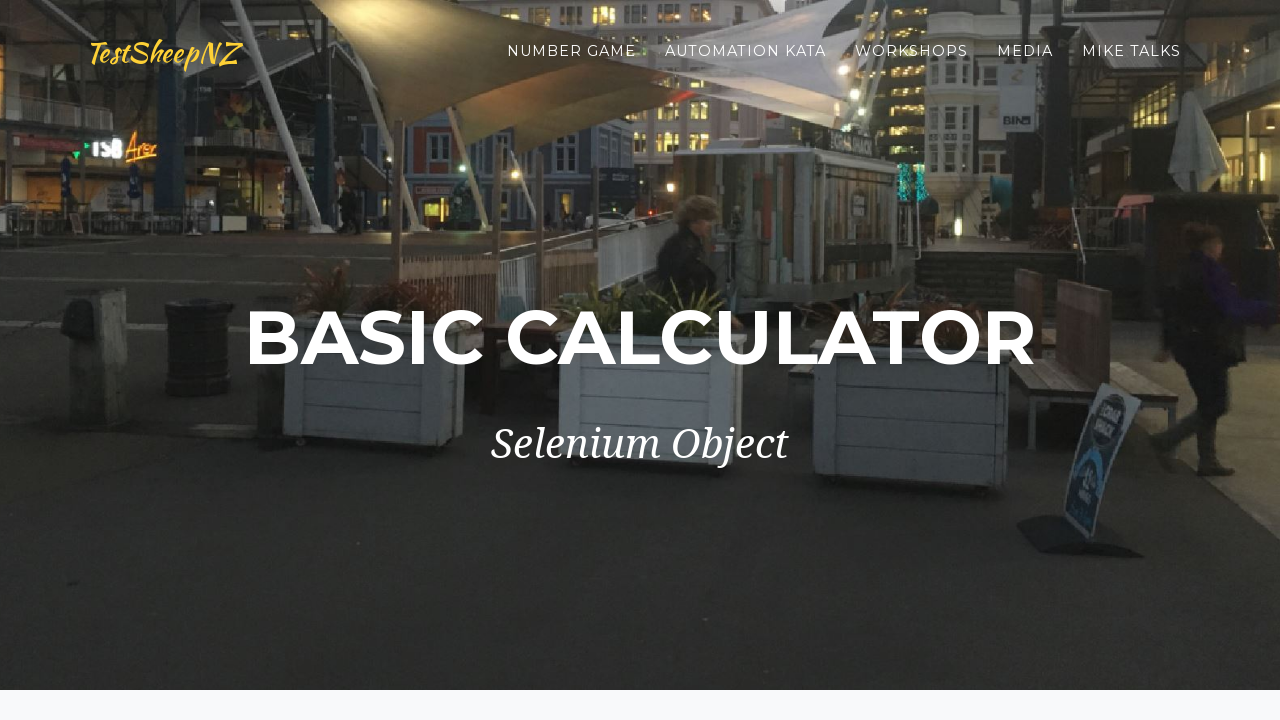

Filled first number field with invalid characters '2a' on #number1Field
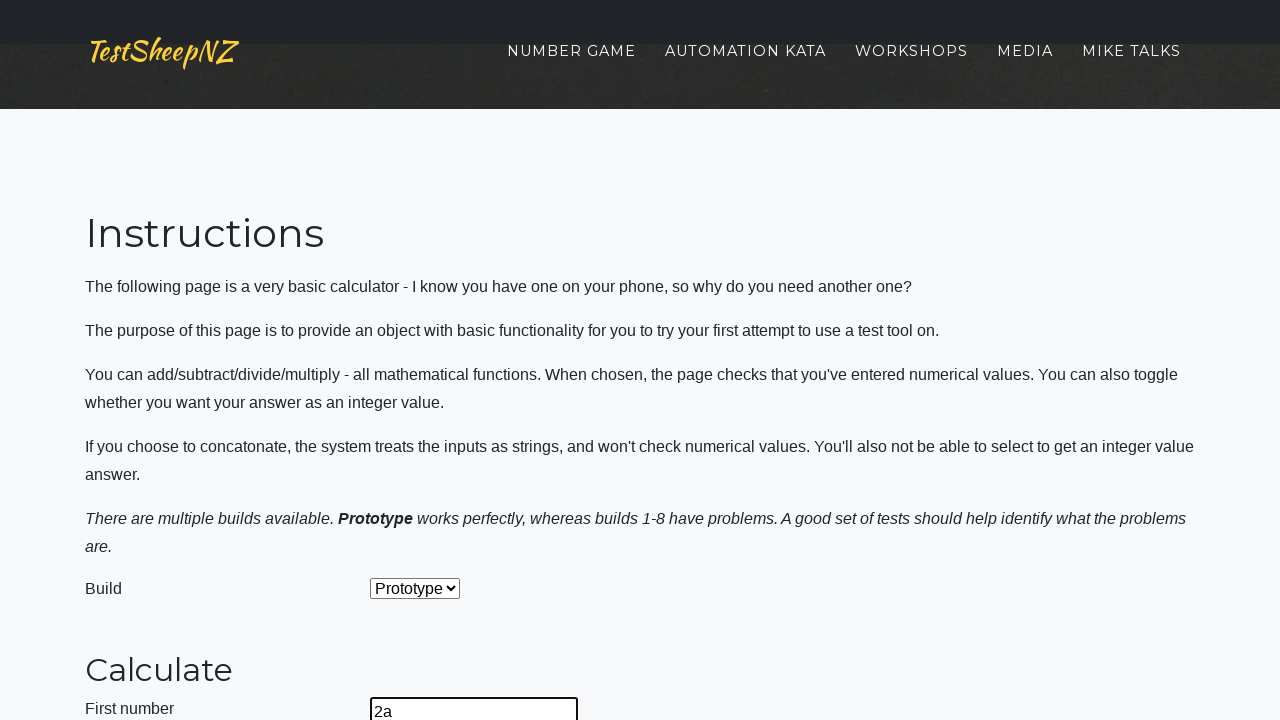

Filled second number field with invalid character 'b' on #number2Field
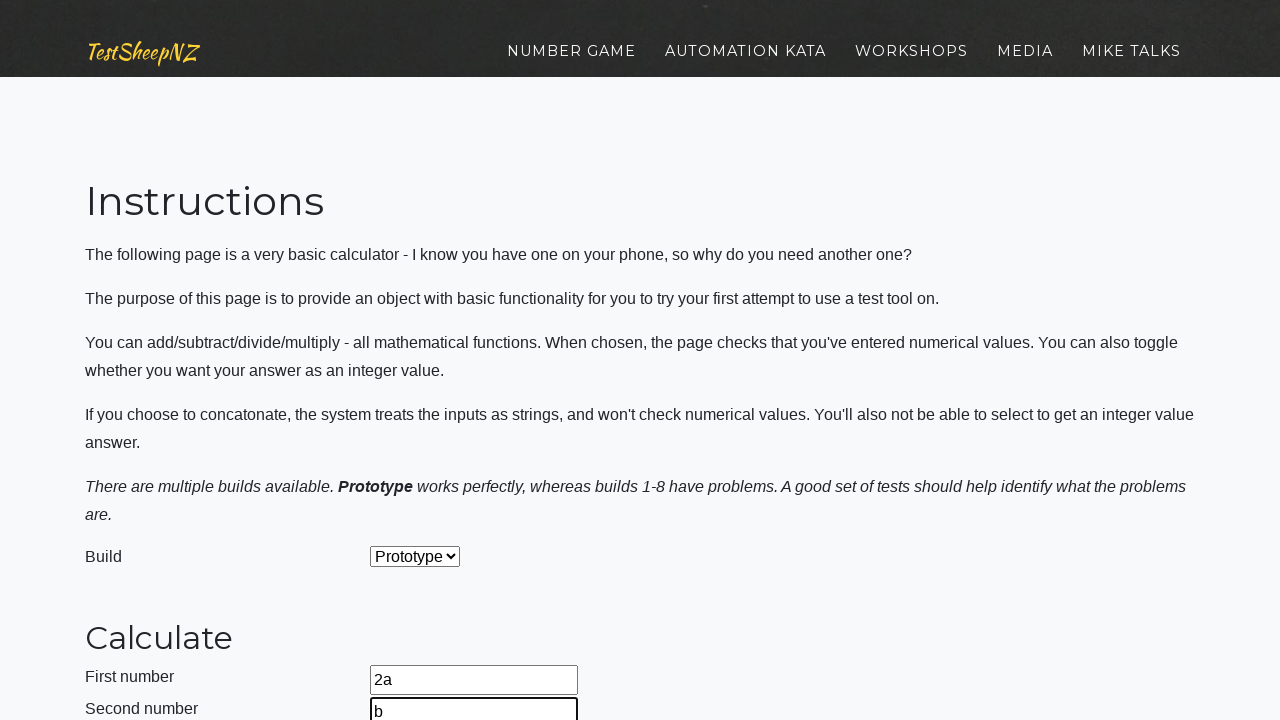

Selected addition operation on #selectOperationDropdown
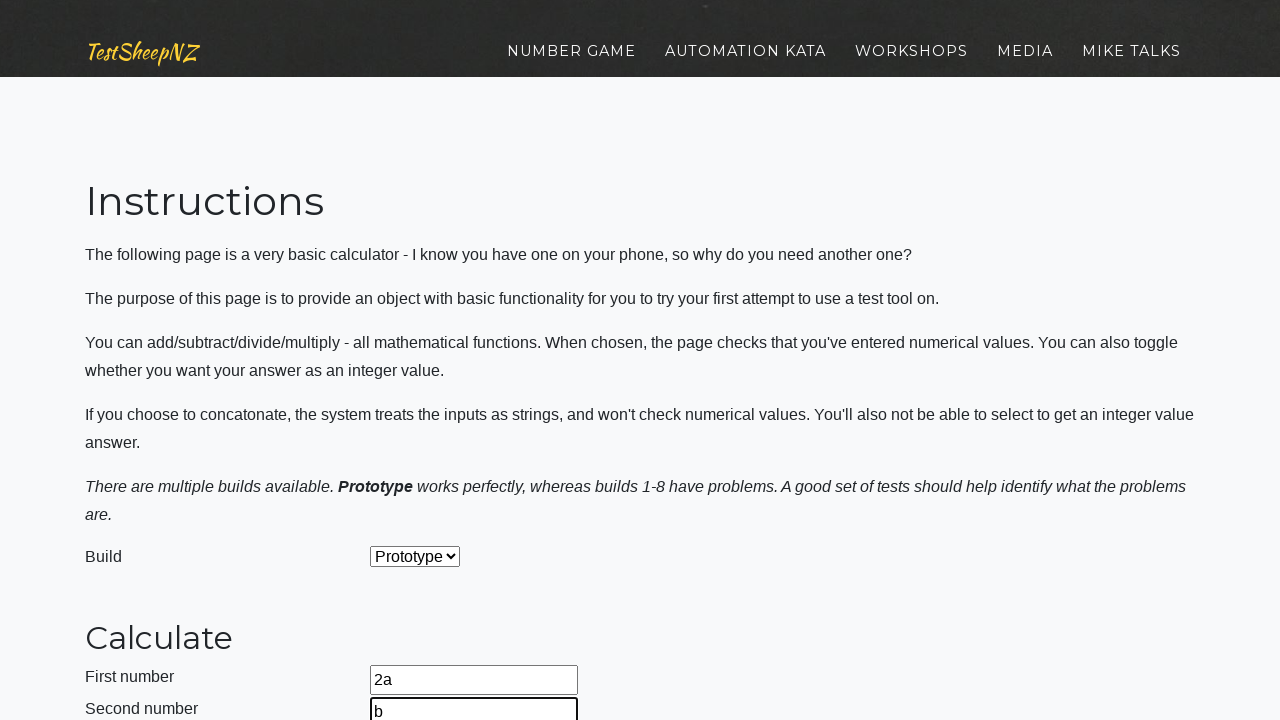

Clicked calculate button to perform addition with invalid symbols at (422, 361) on #calculateButton
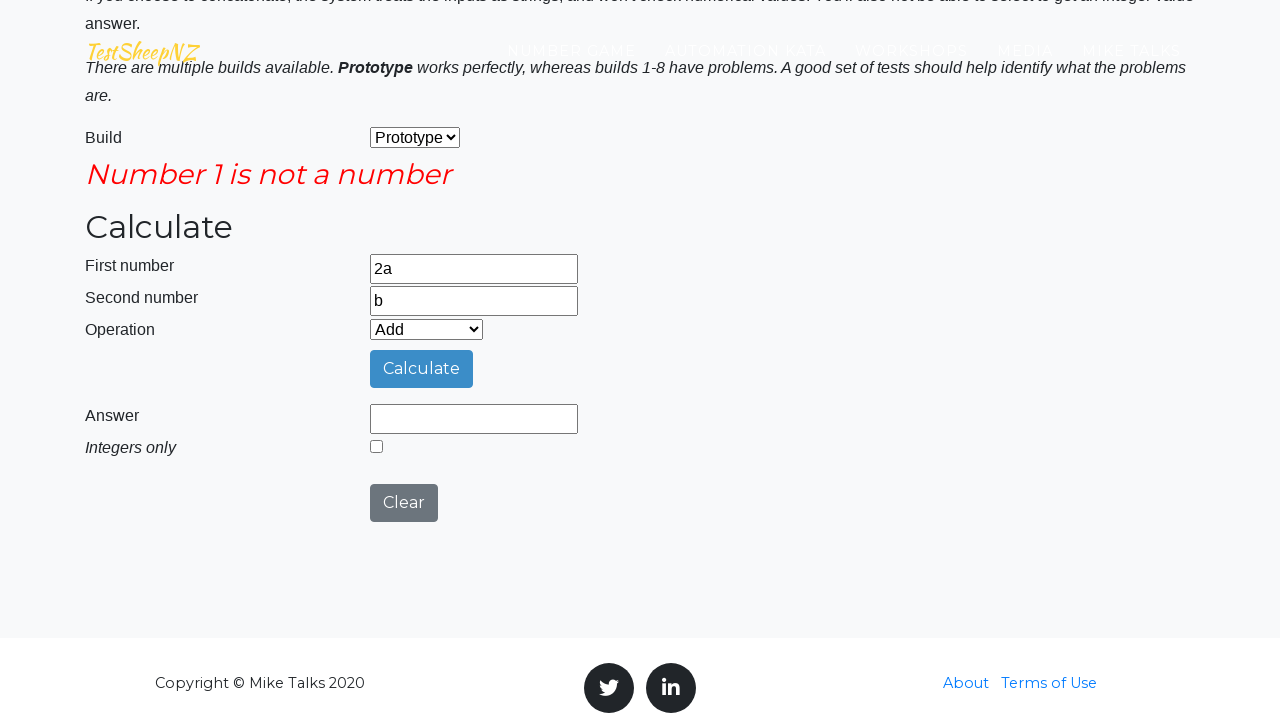

Verified answer field is present - operation returned NaN as expected
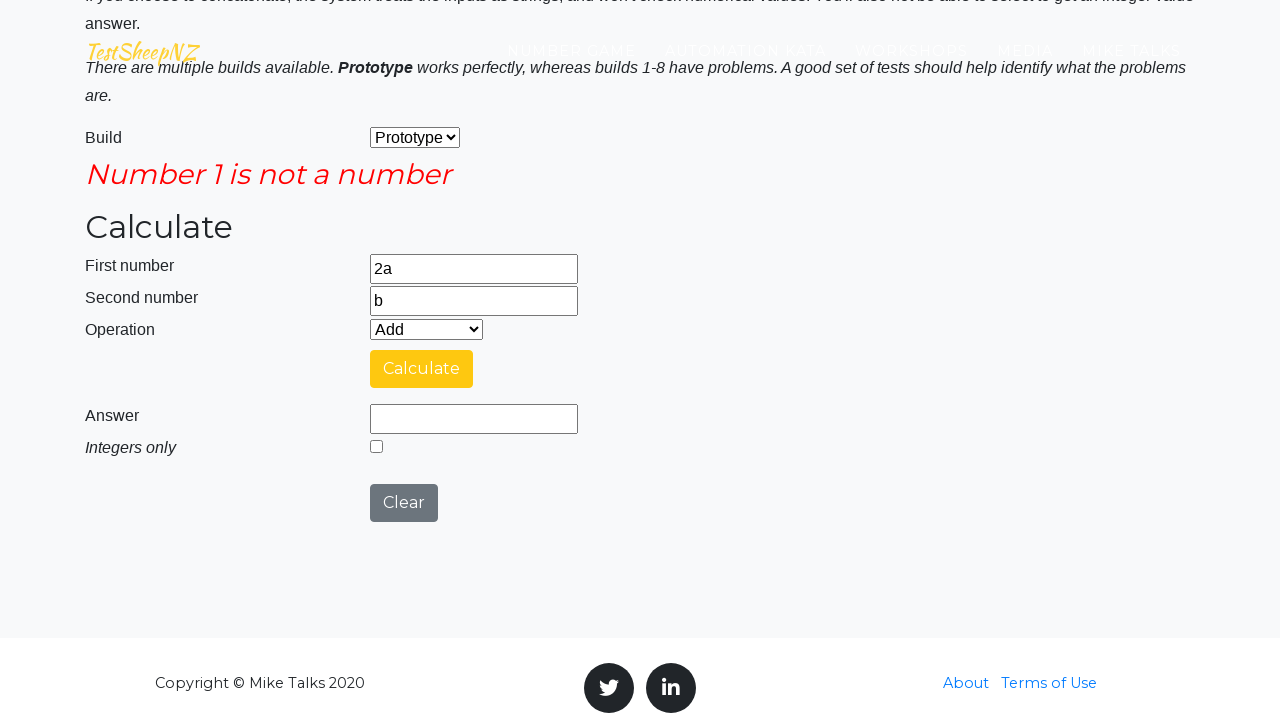

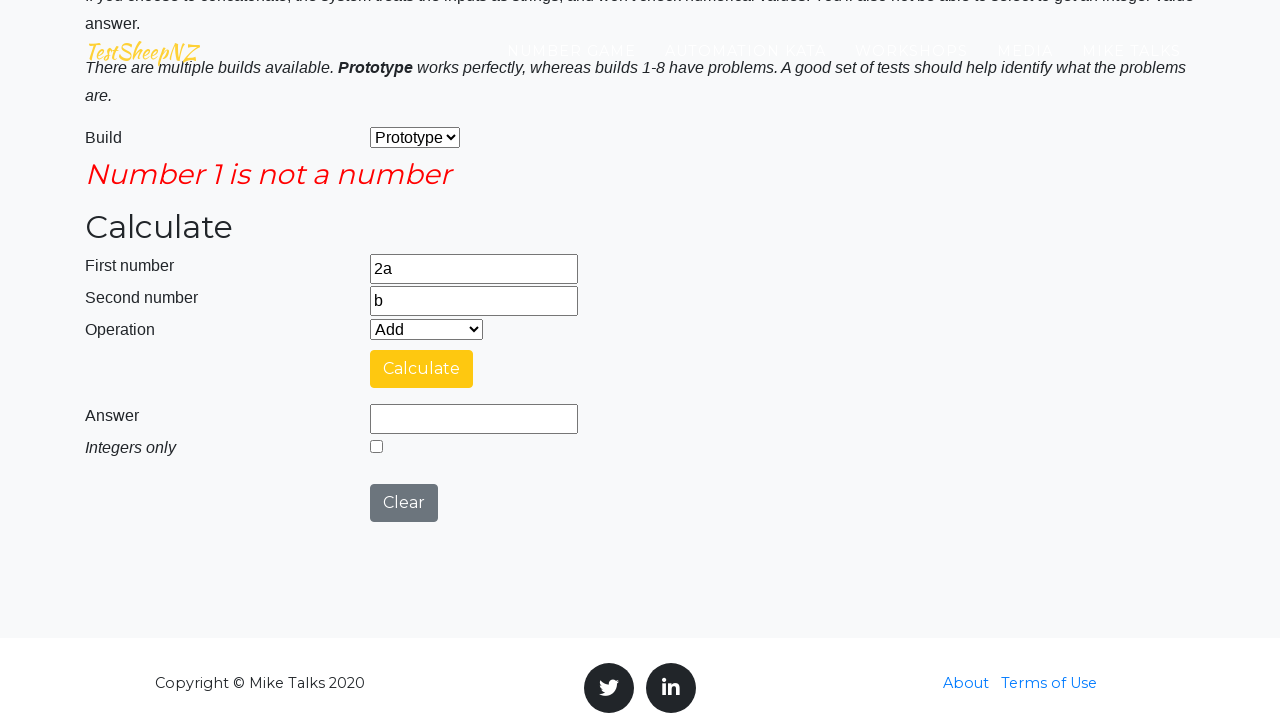